Tests checkbox functionality by verifying initial states, then checking the first checkbox and unchecking the second checkbox, and verifying the final states.

Starting URL: https://the-internet.herokuapp.com/checkboxes

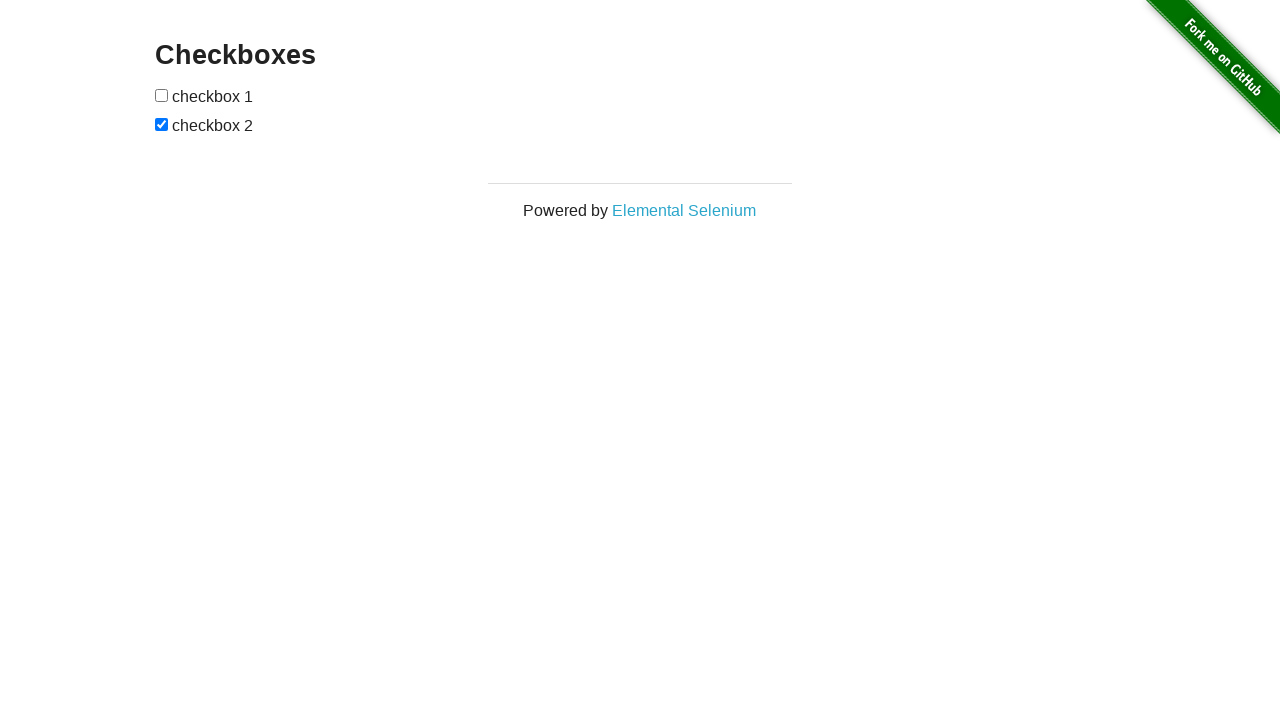

Located first checkbox element
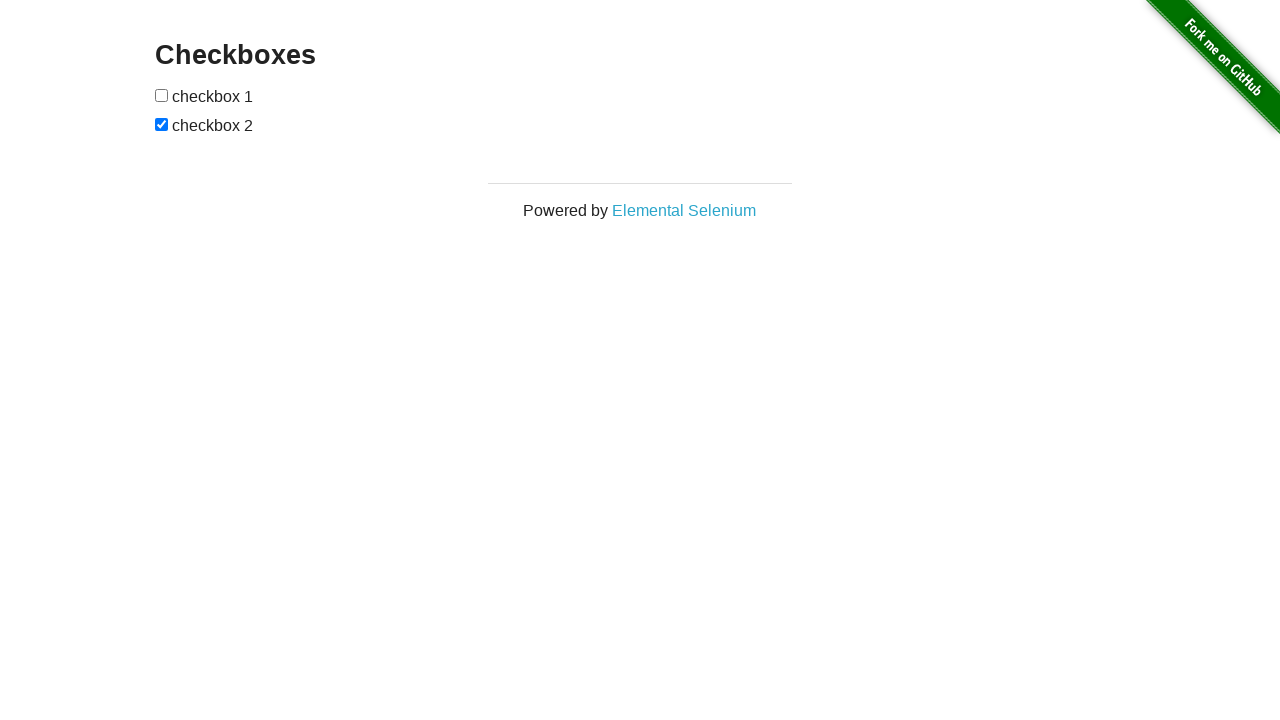

Located second checkbox element
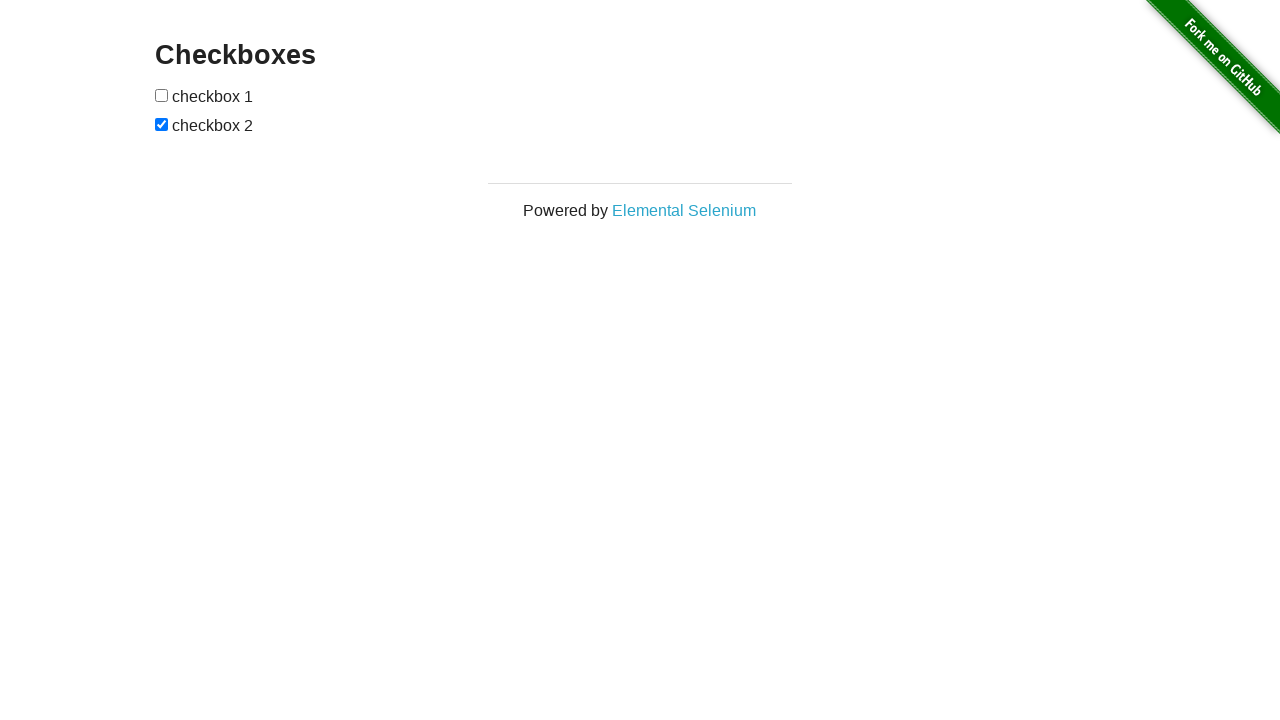

Verified first checkbox is initially unchecked
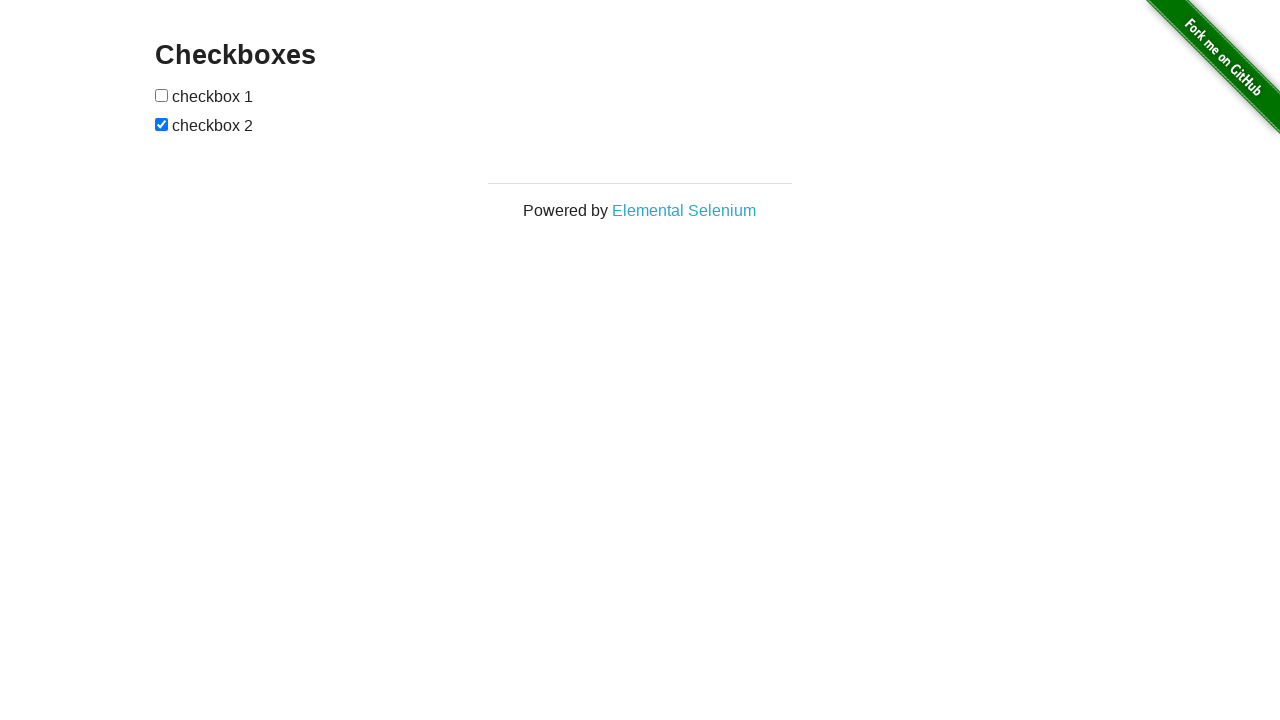

Verified second checkbox is initially checked
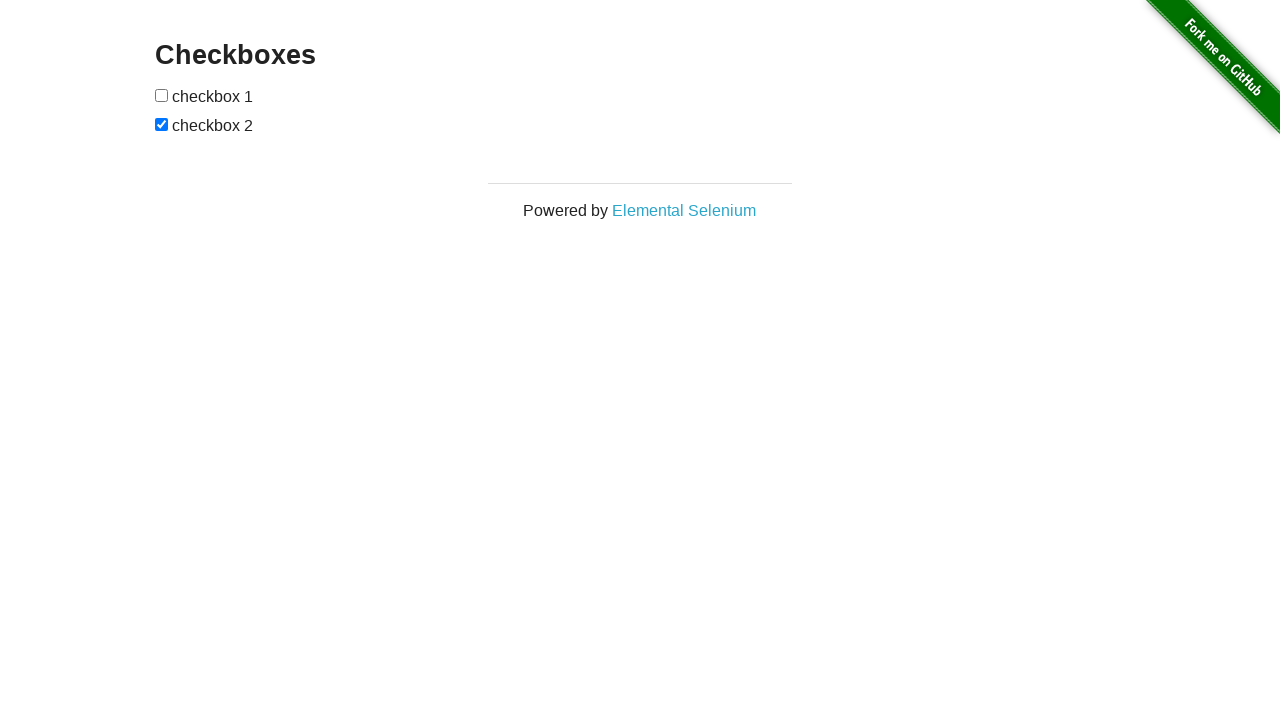

Checked the first checkbox at (162, 95) on #checkboxes > input >> nth=0
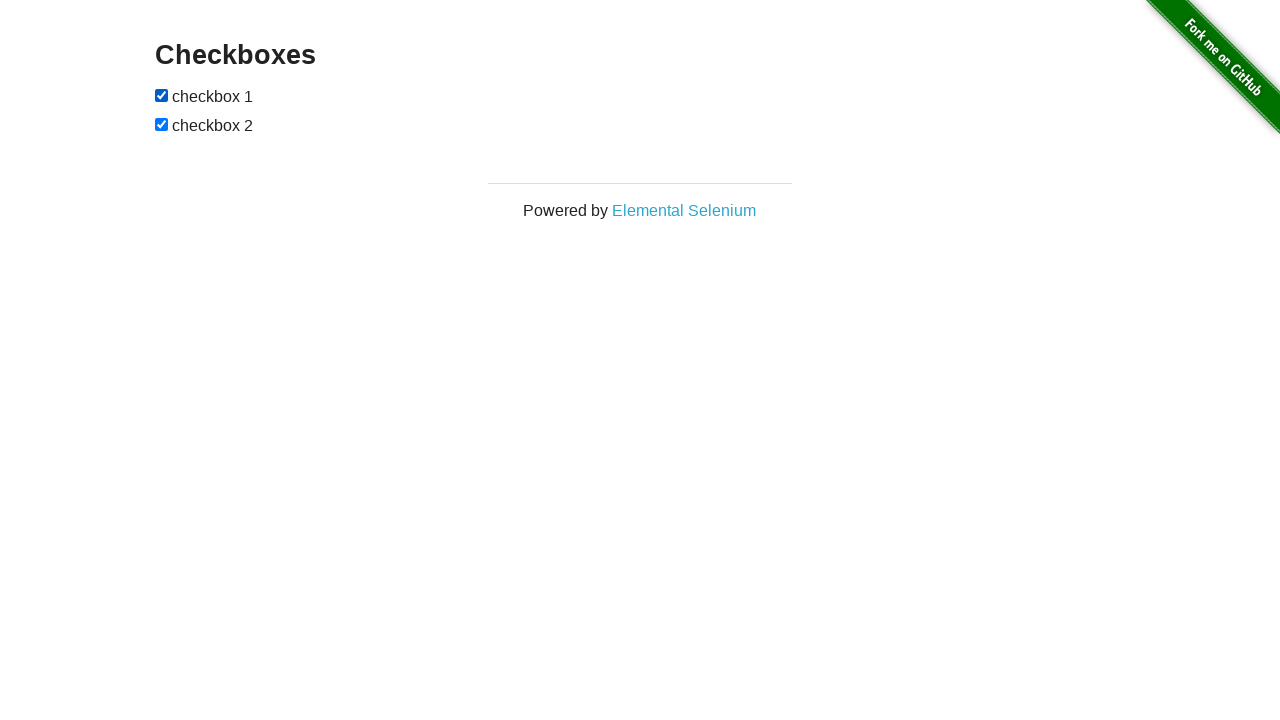

Unchecked the second checkbox at (162, 124) on #checkboxes > input >> nth=1
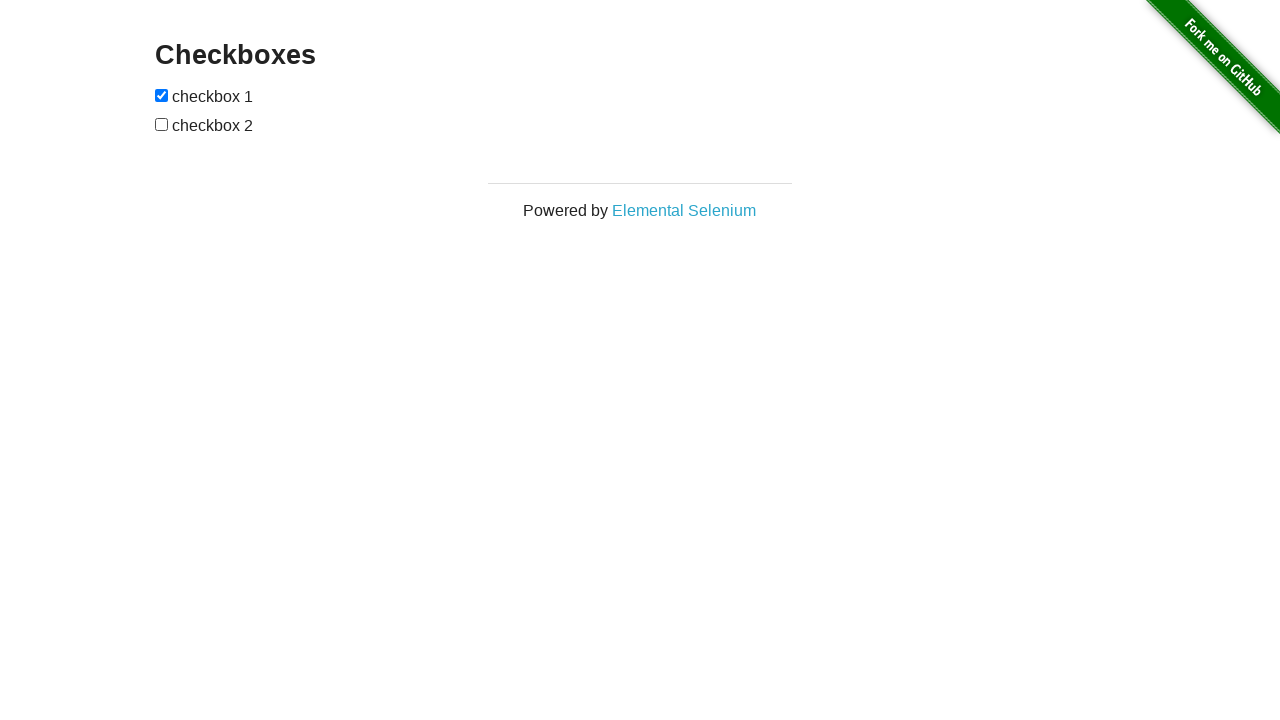

Verified first checkbox is now checked
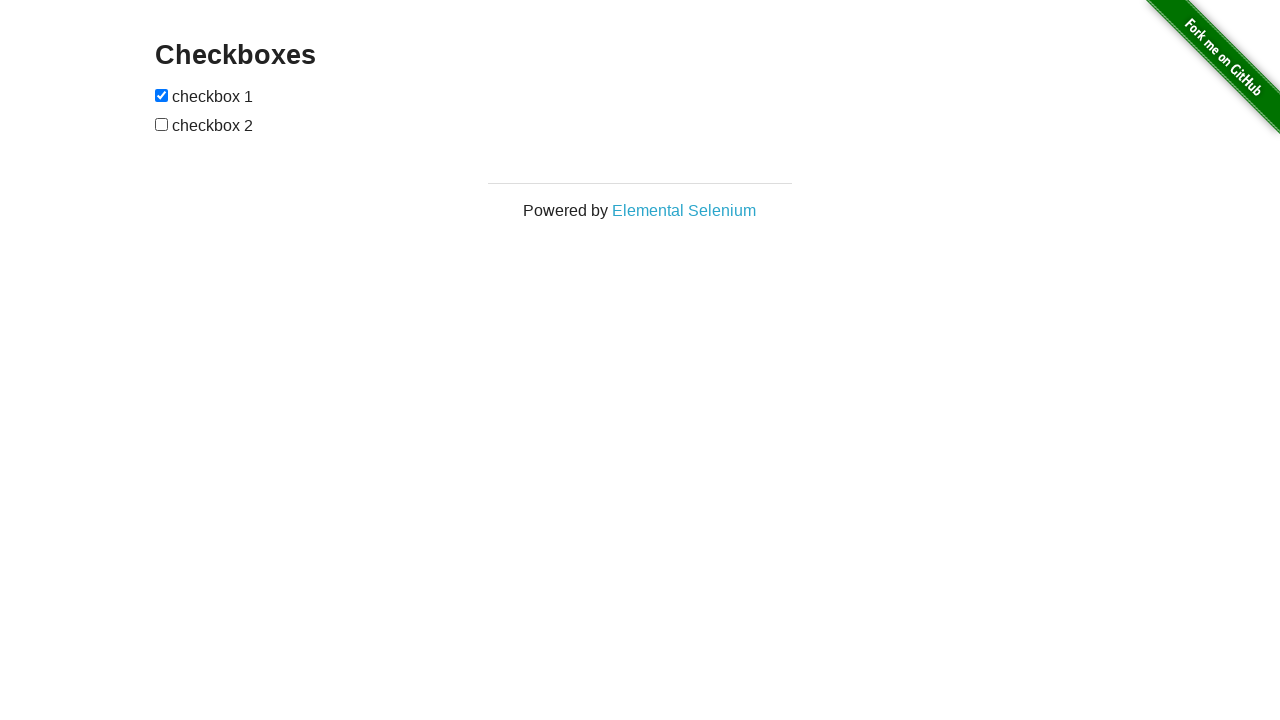

Verified second checkbox is now unchecked
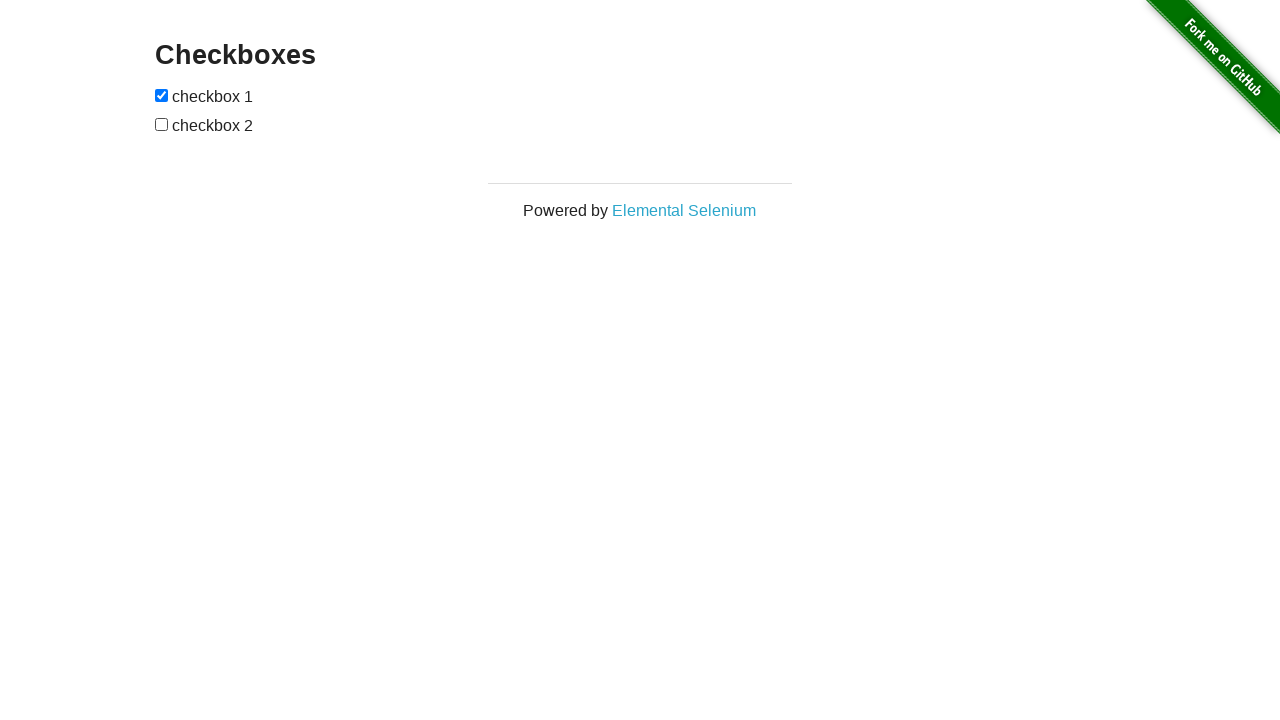

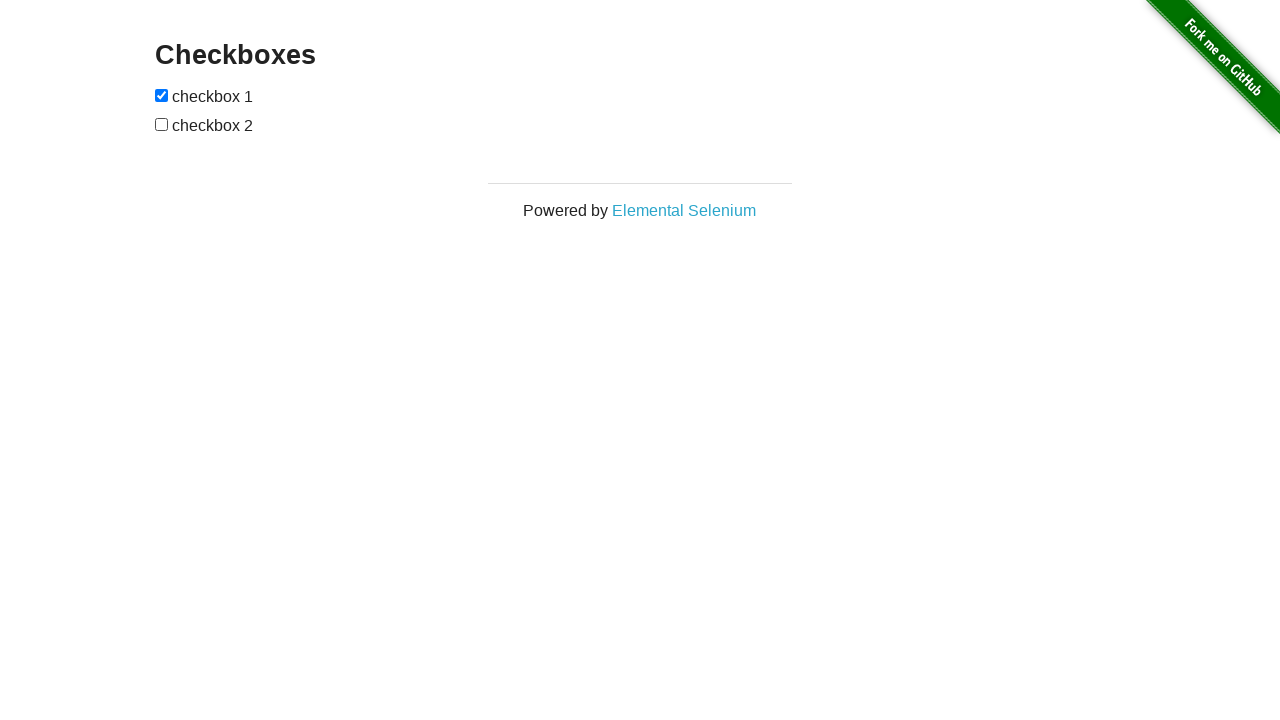